Tests dropdown selection functionality by navigating to the dropdown page and selecting an option by index

Starting URL: https://practice.cydeo.com/

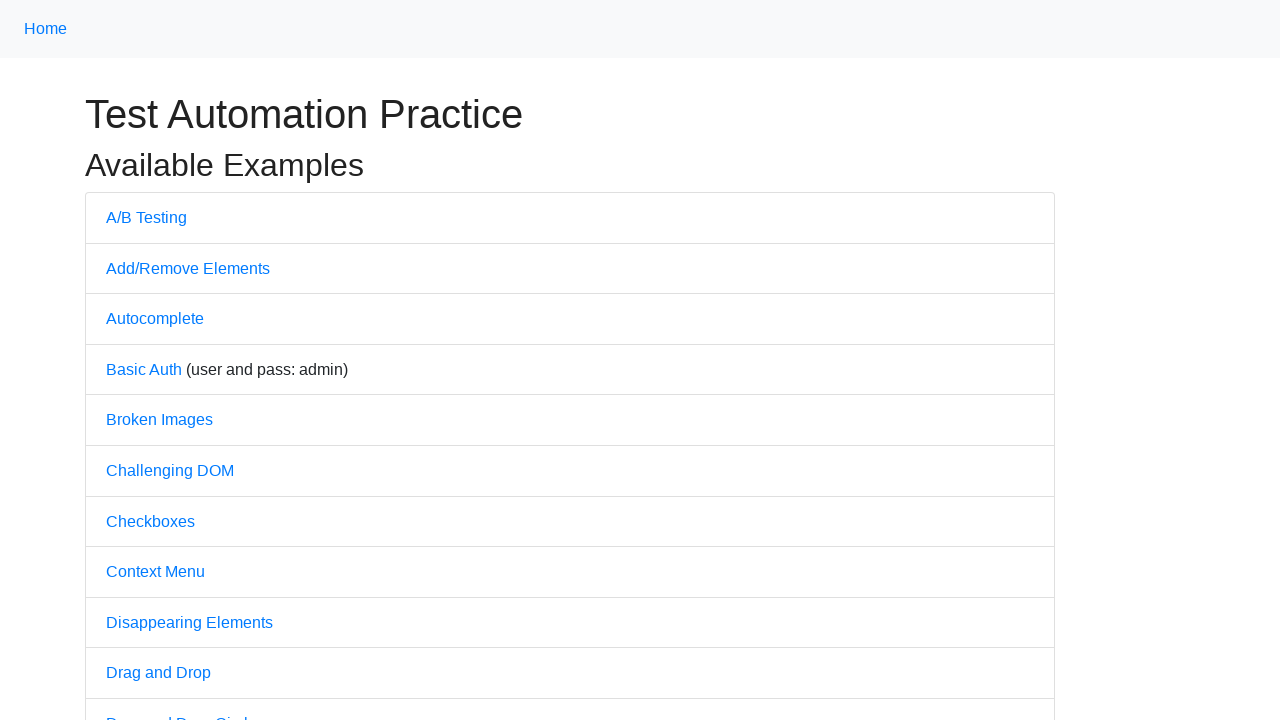

Clicked on Dropdown link to navigate to dropdown page at (143, 360) on text='Dropdown'
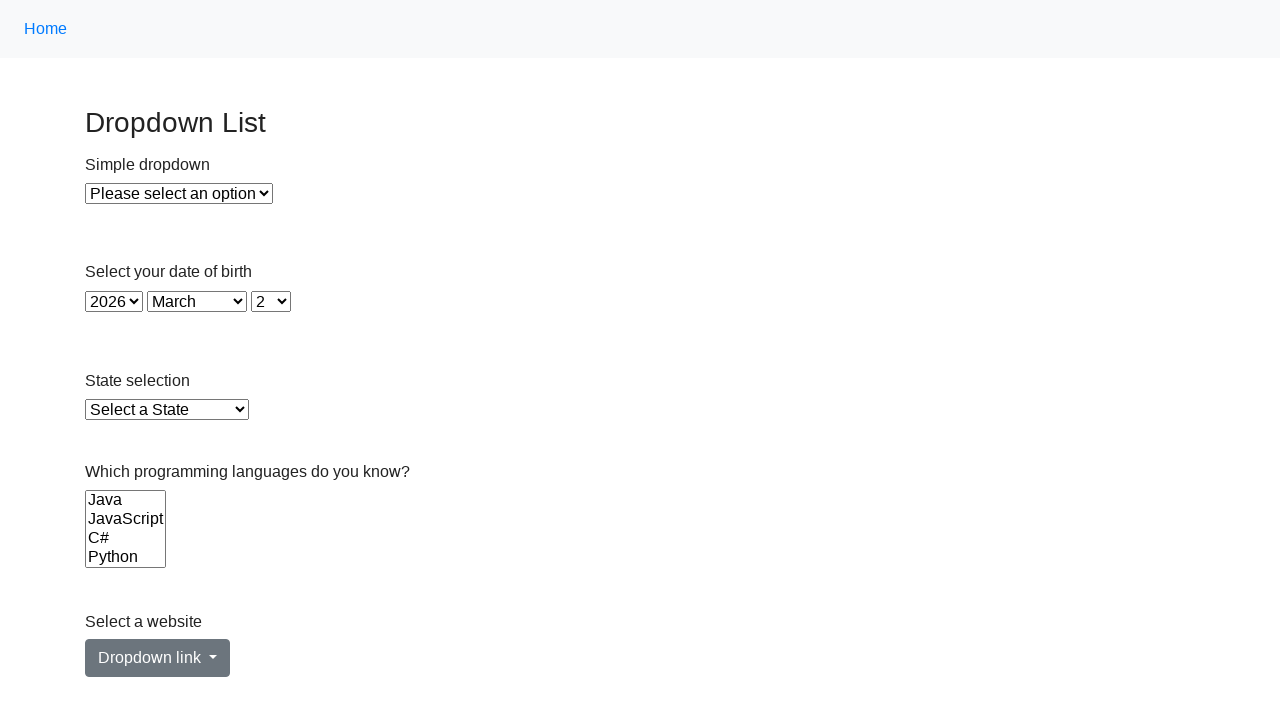

Selected option at index 1 from dropdown on xpath=//select[@id='dropdown']
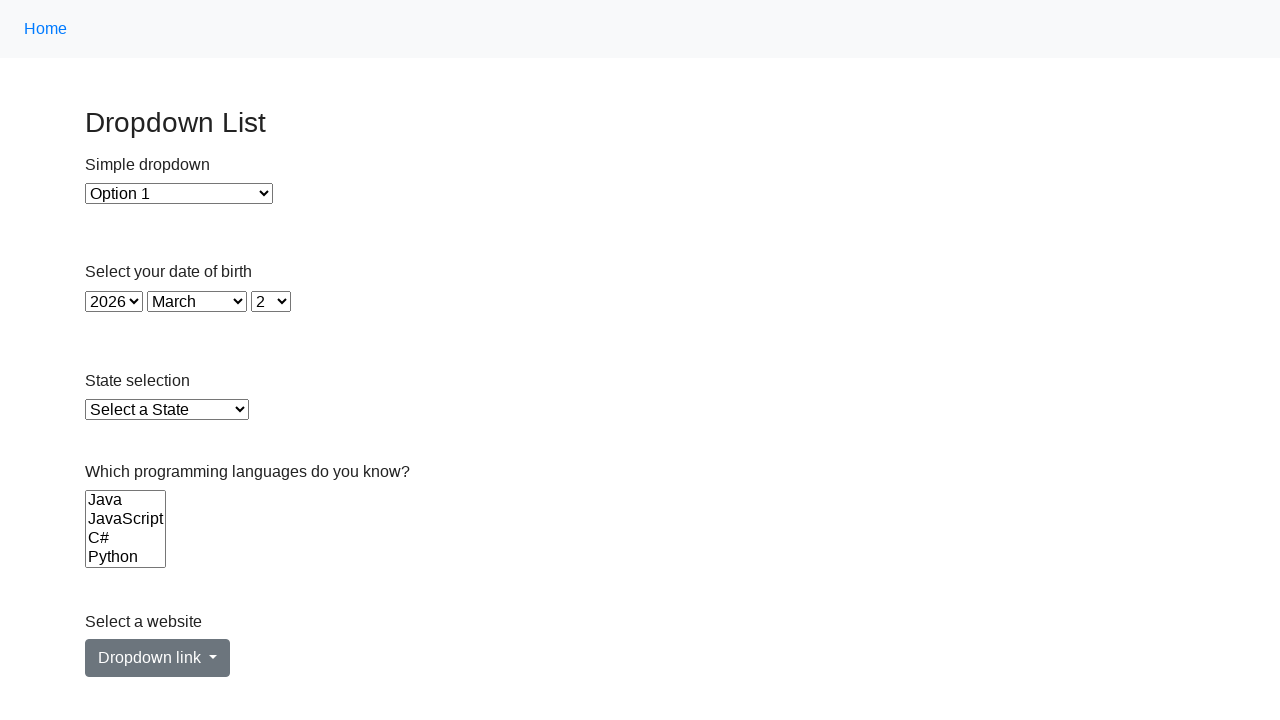

Retrieved selected dropdown value
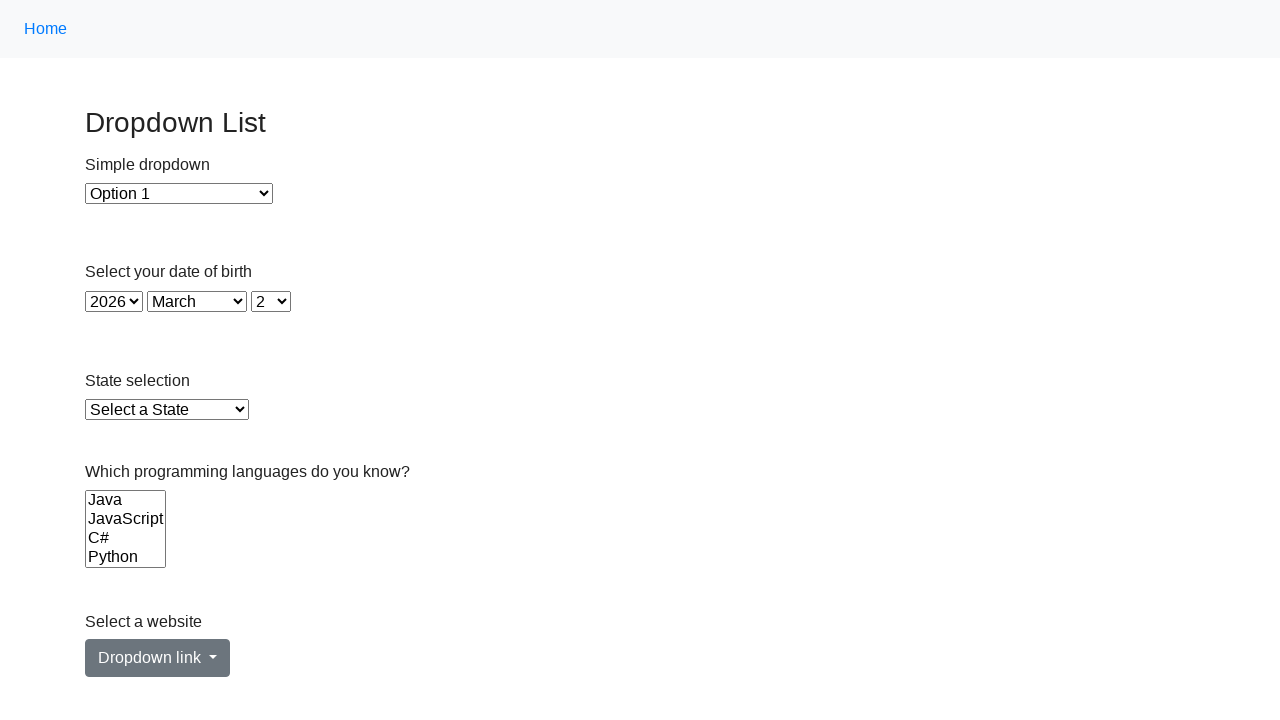

Verified that selected value equals '1'
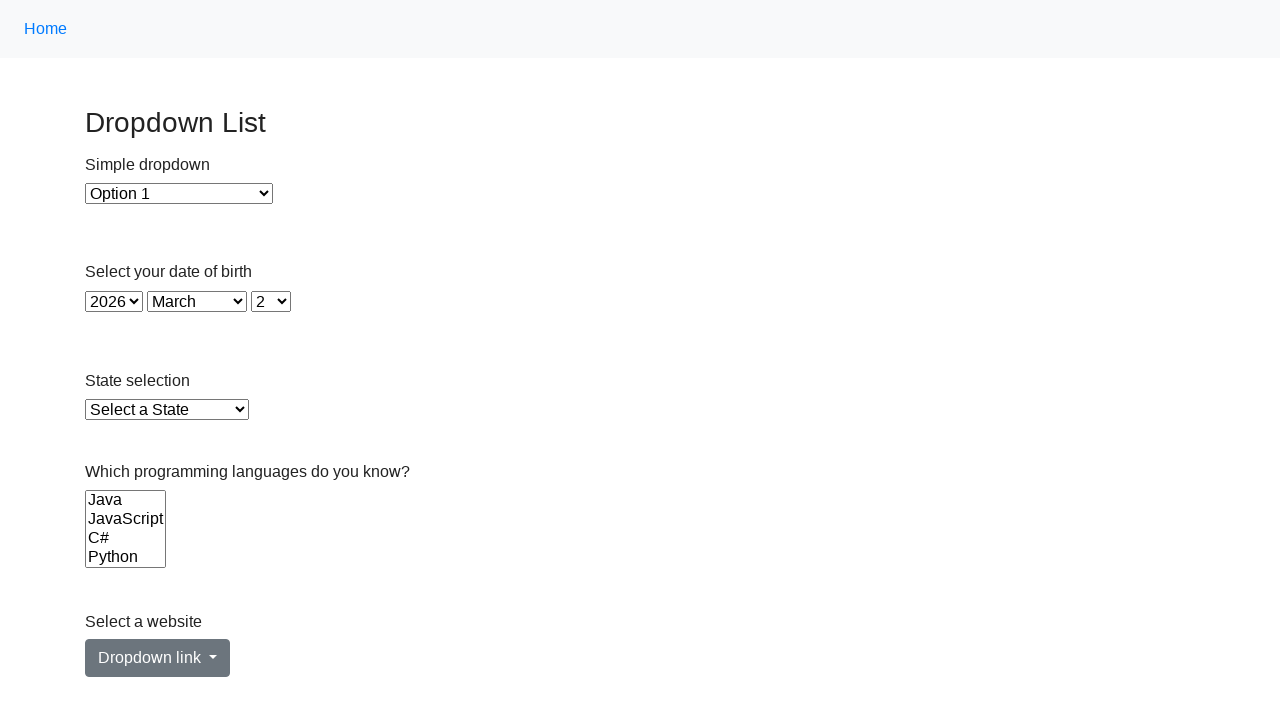

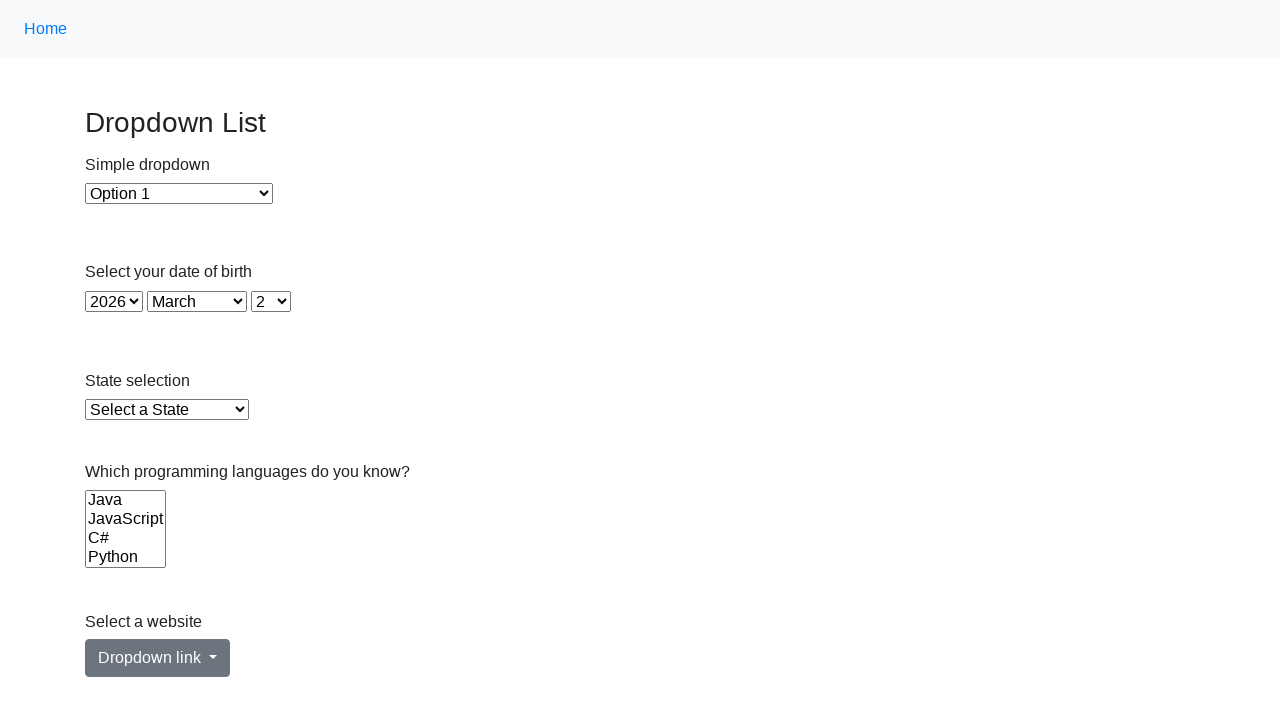